Tests filling a comment box on a GitHub Pages site by entering a message in the comments field

Starting URL: https://cbarnc.github.io/Group3-repo-projects/

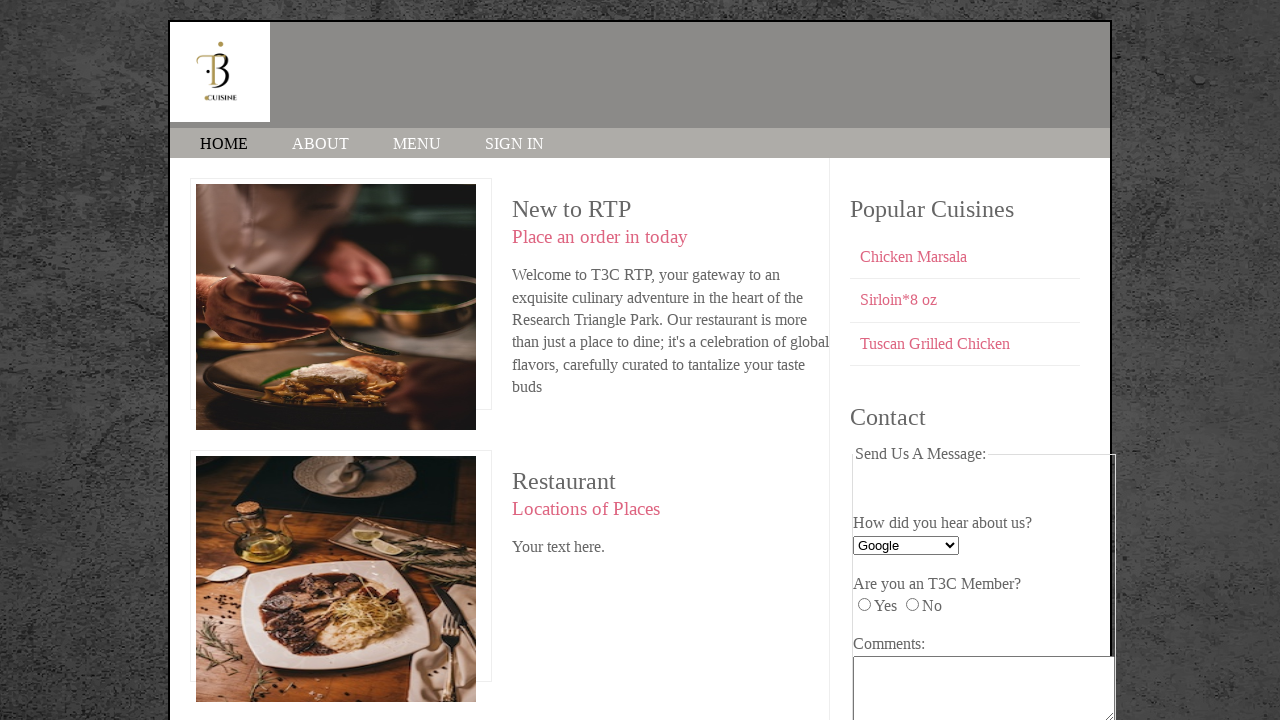

Filled comment box with 'Love this Place!' on #comments
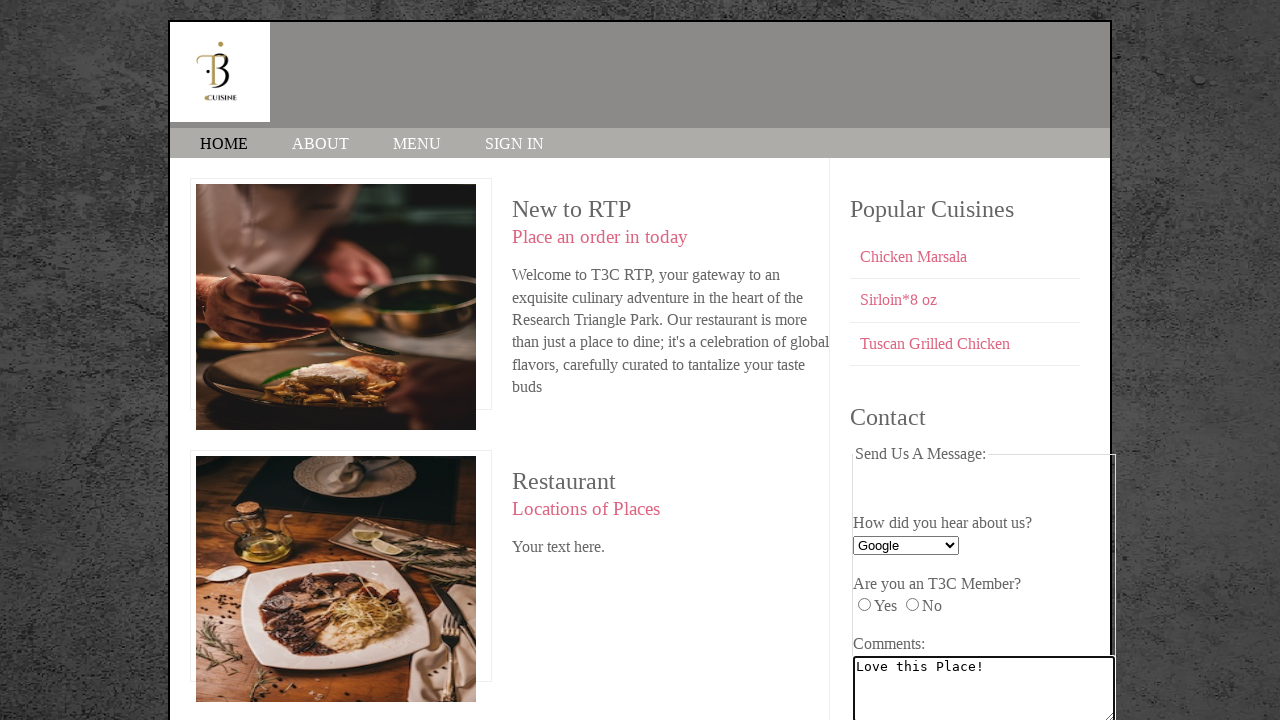

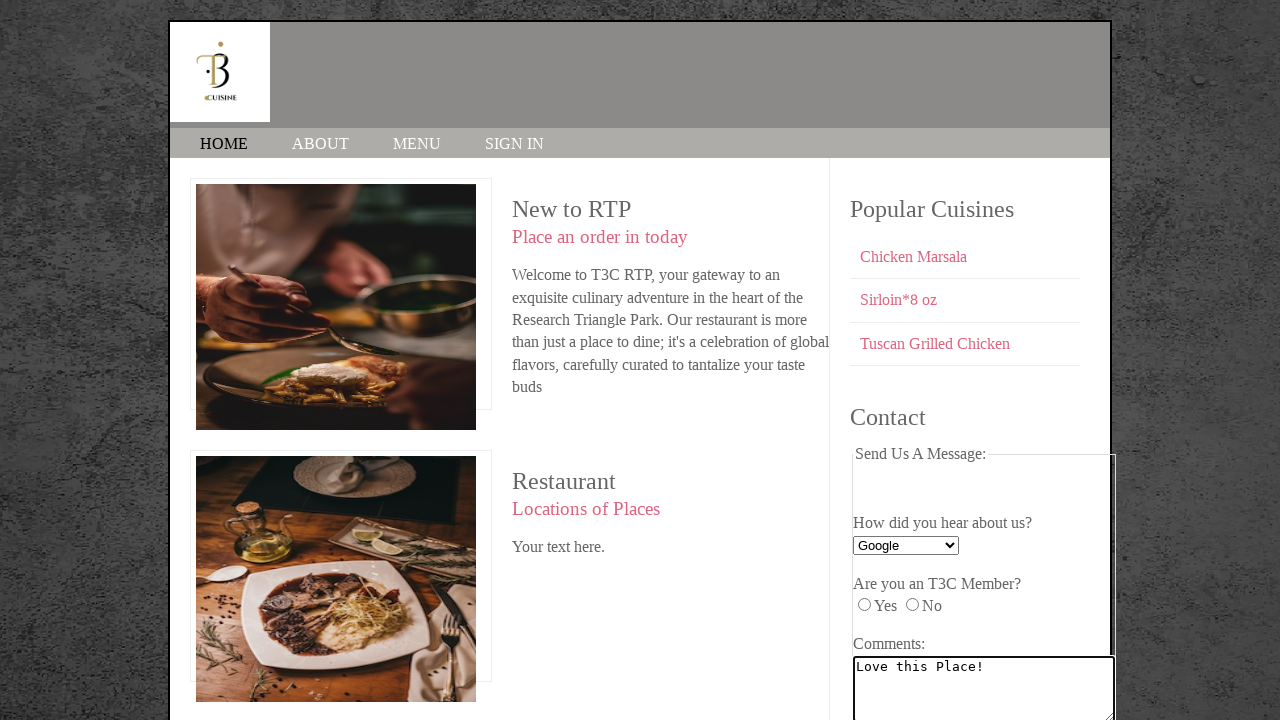